Tests radio button functionality by finding a group of radio buttons and clicking on the third option to select it

Starting URL: http://www.echoecho.com/htmlforms10.htm

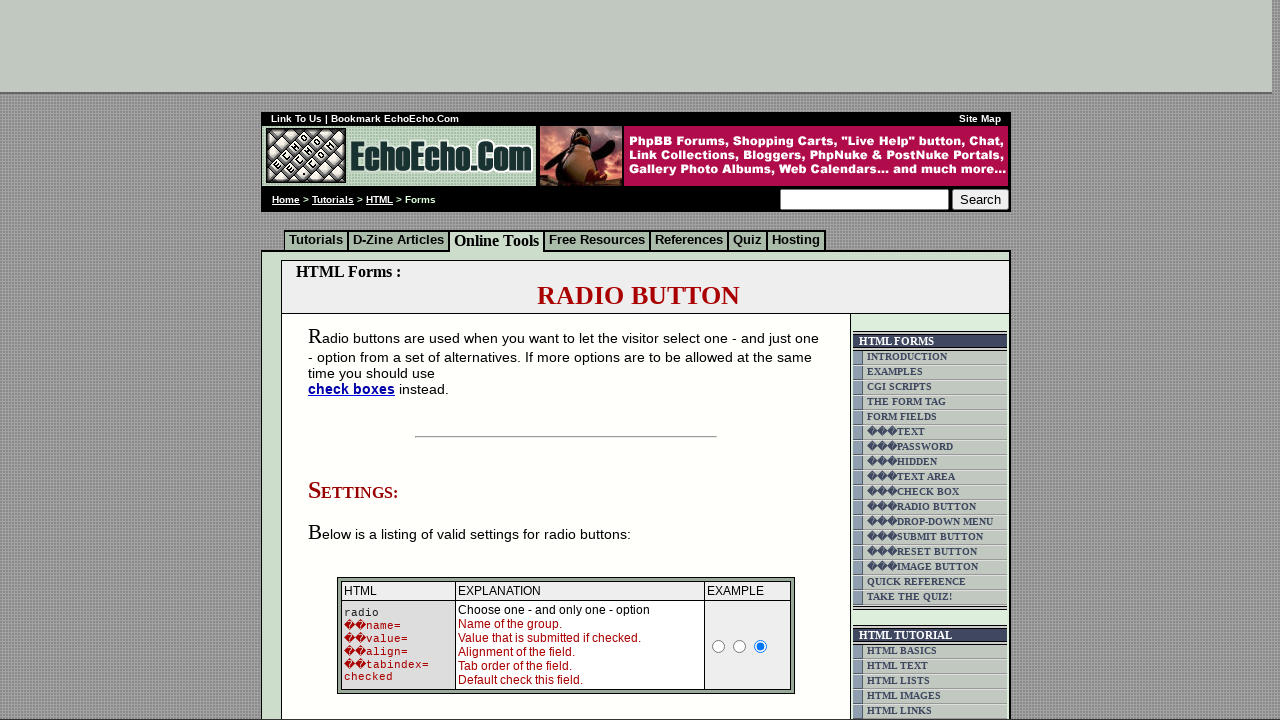

Waited for radio button group to be present
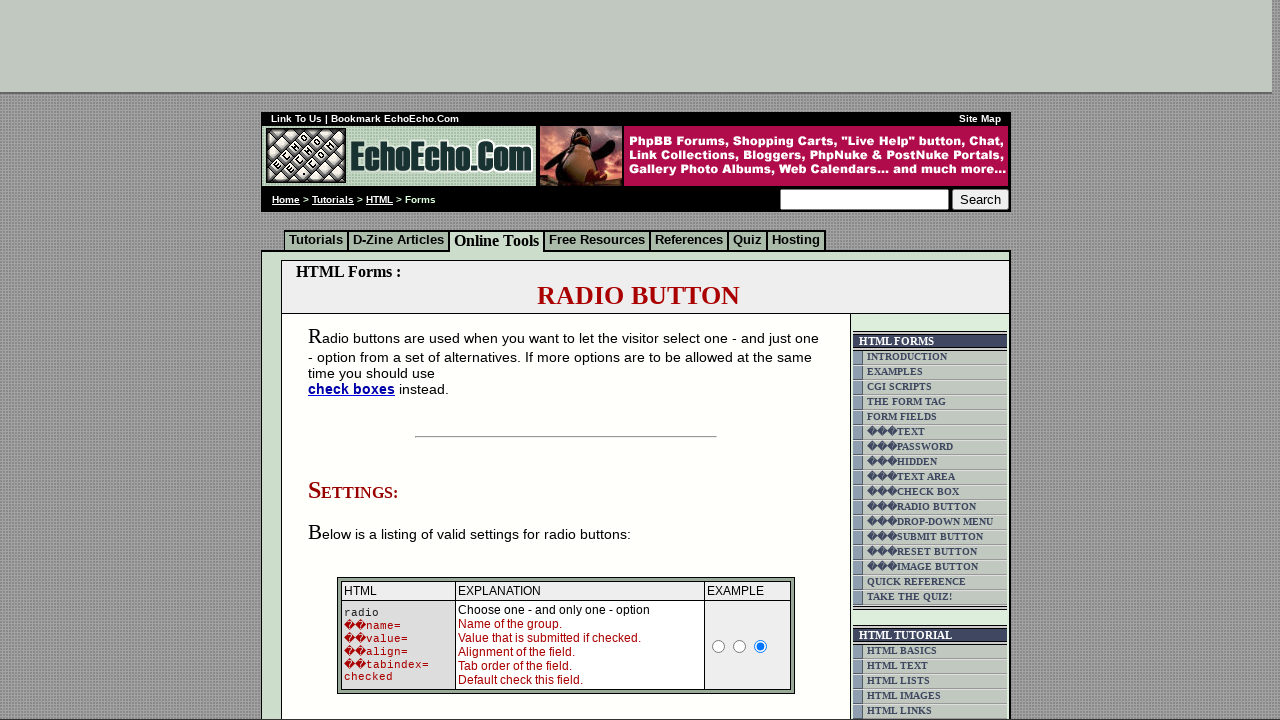

Located radio button group with name 'group1'
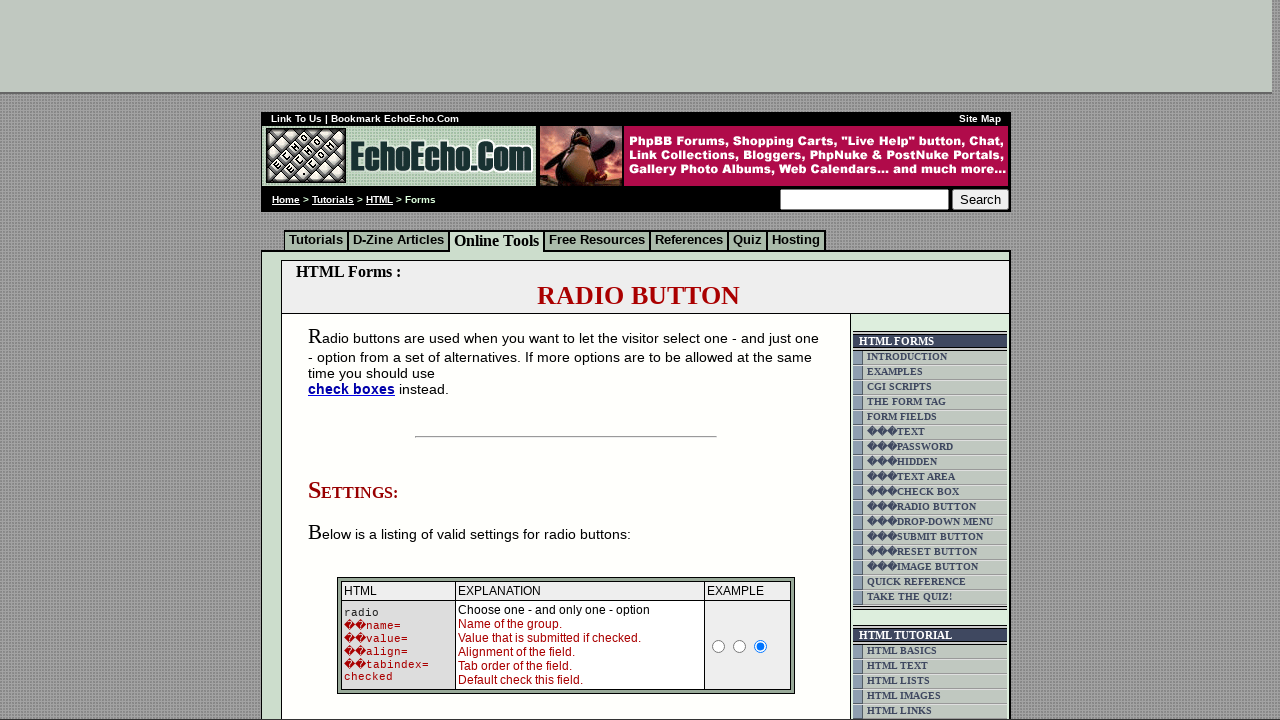

Selected the third radio button in the group at (356, 360) on input[name='group1'] >> nth=2
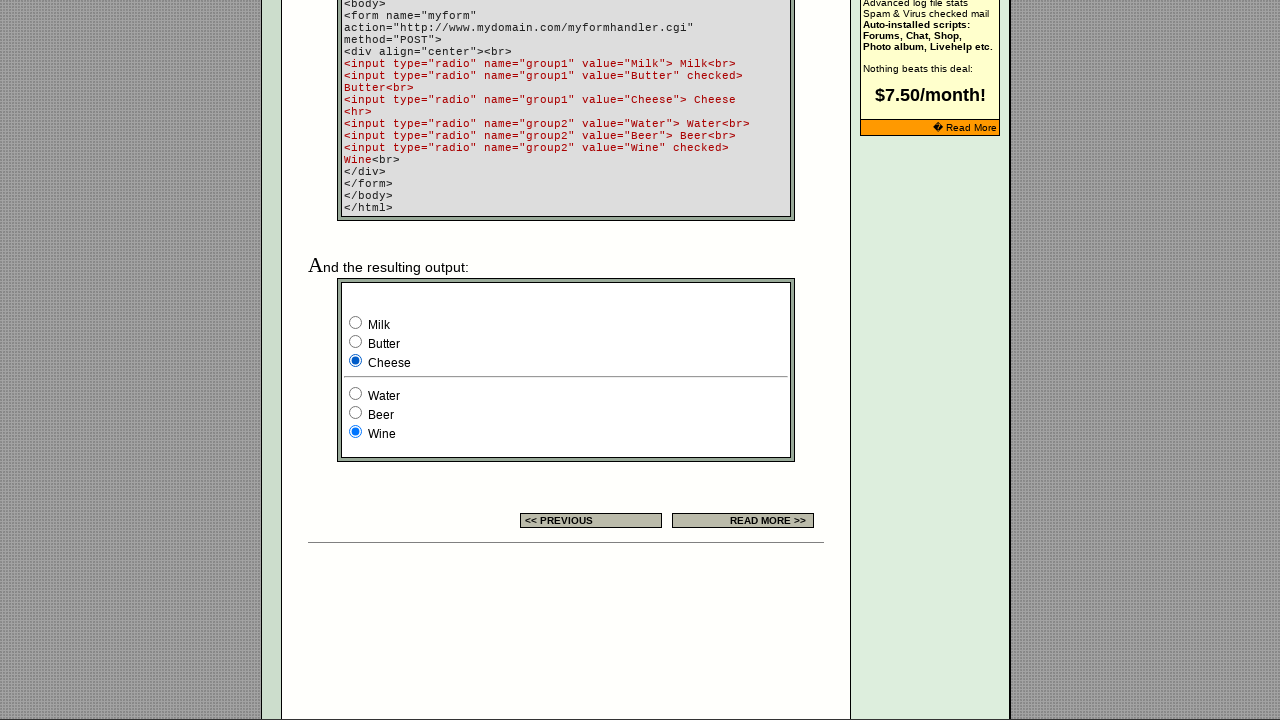

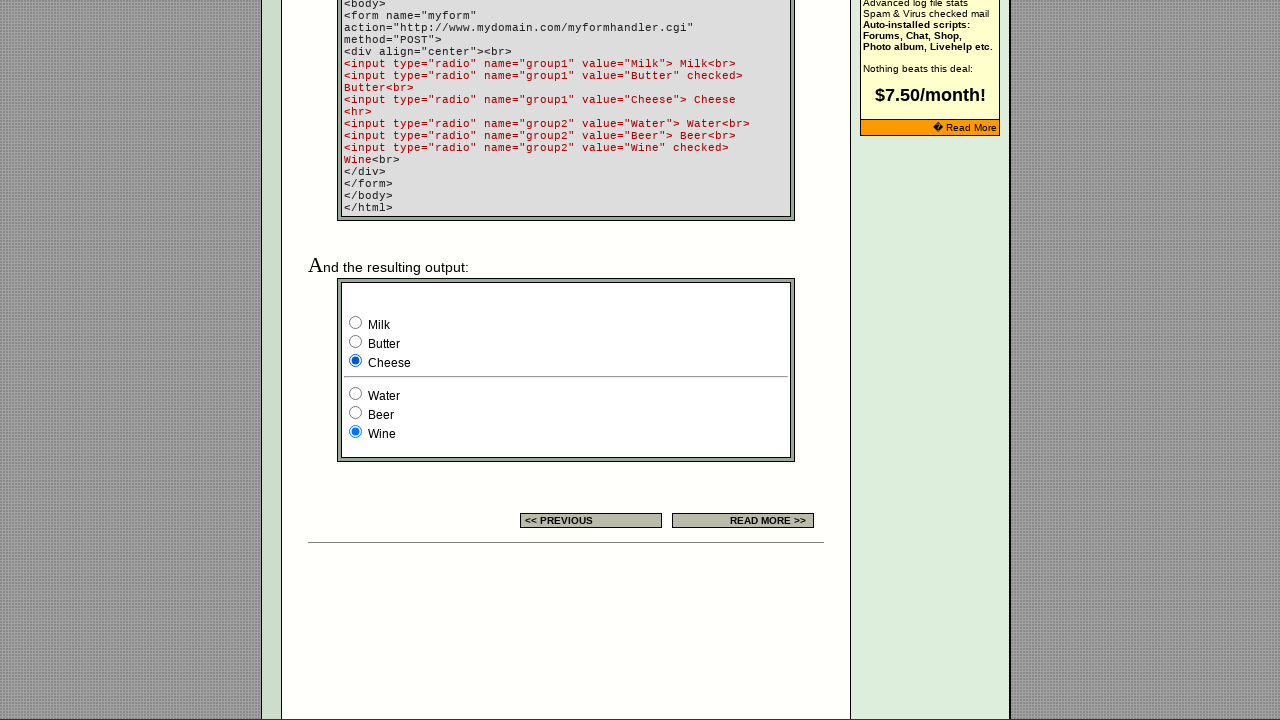